Tests navigation to Browse Languages and selecting letter M to verify MySQL is listed

Starting URL: http://www.99-bottles-of-beer.net/

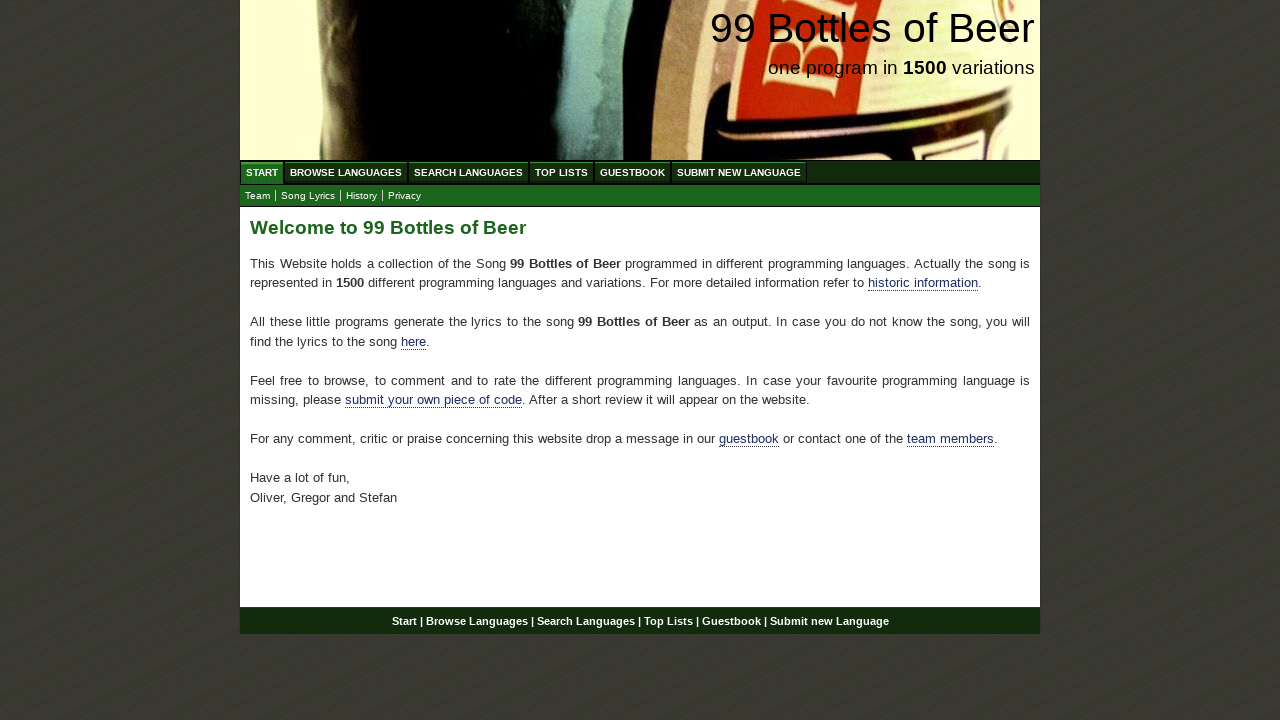

Clicked on Browse Languages menu at (346, 172) on a[href='/abc.html']
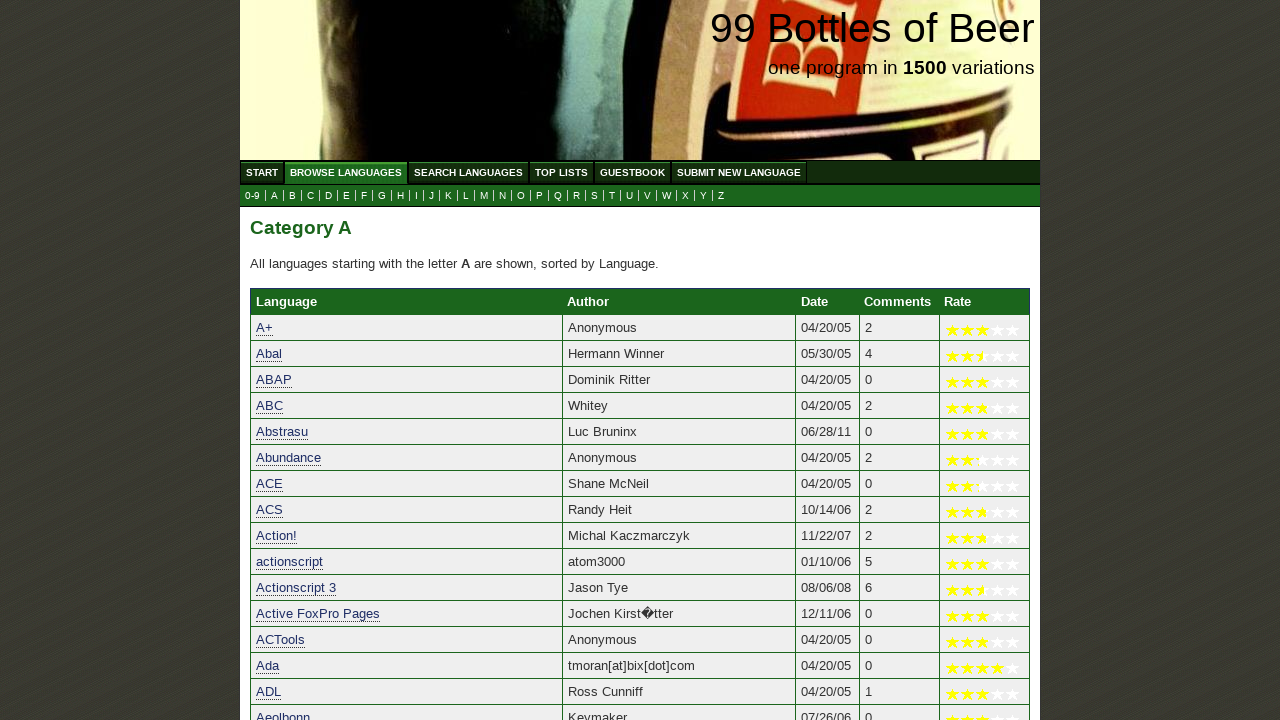

Clicked on letter M to filter languages at (484, 196) on a[href='m.html']
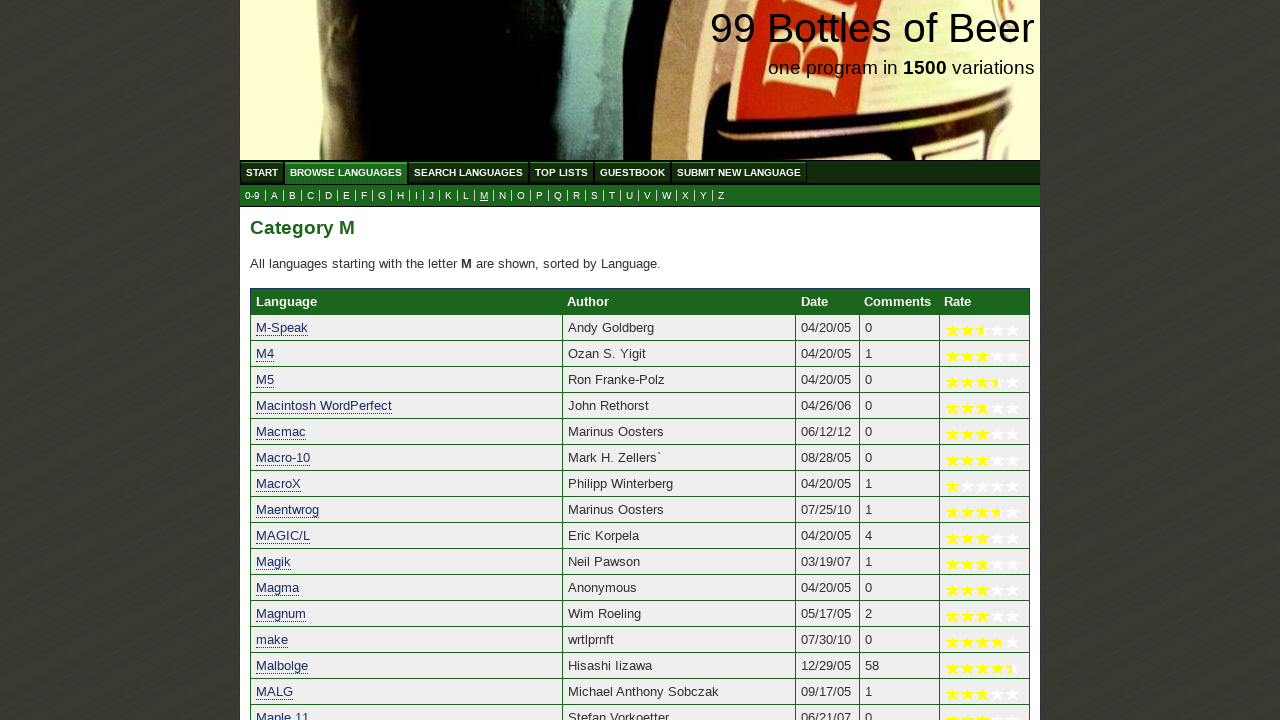

MySQL language link is visible in the list
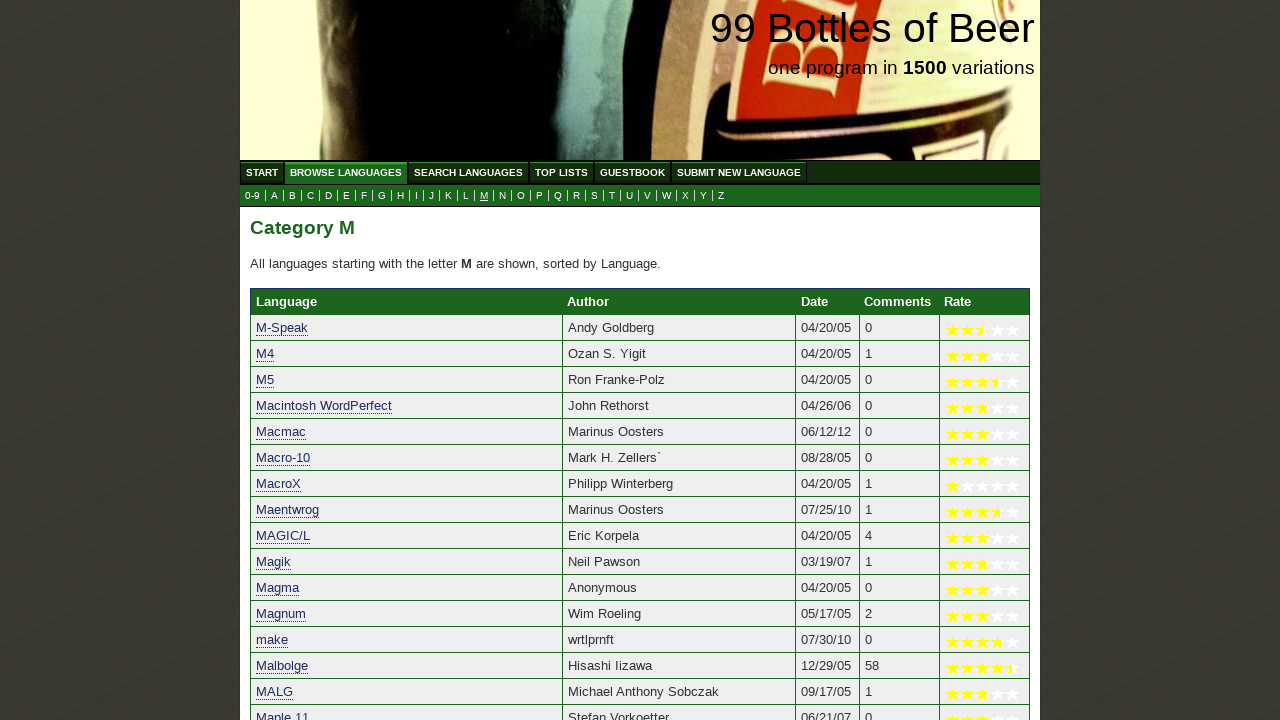

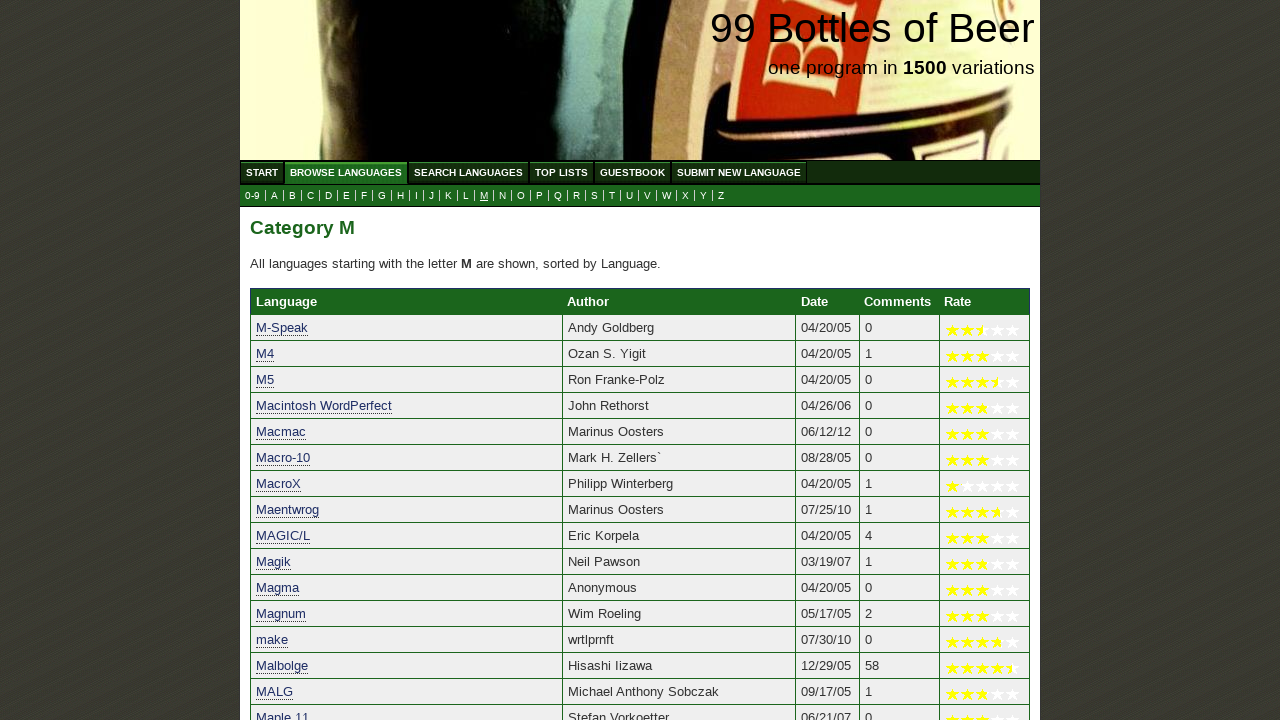